Tests page scrolling functionality by scrolling to a hyperlink element and clicking it to open a page in the same window

Starting URL: http://www.testdiary.com/training/selenium/selenium-test-page/

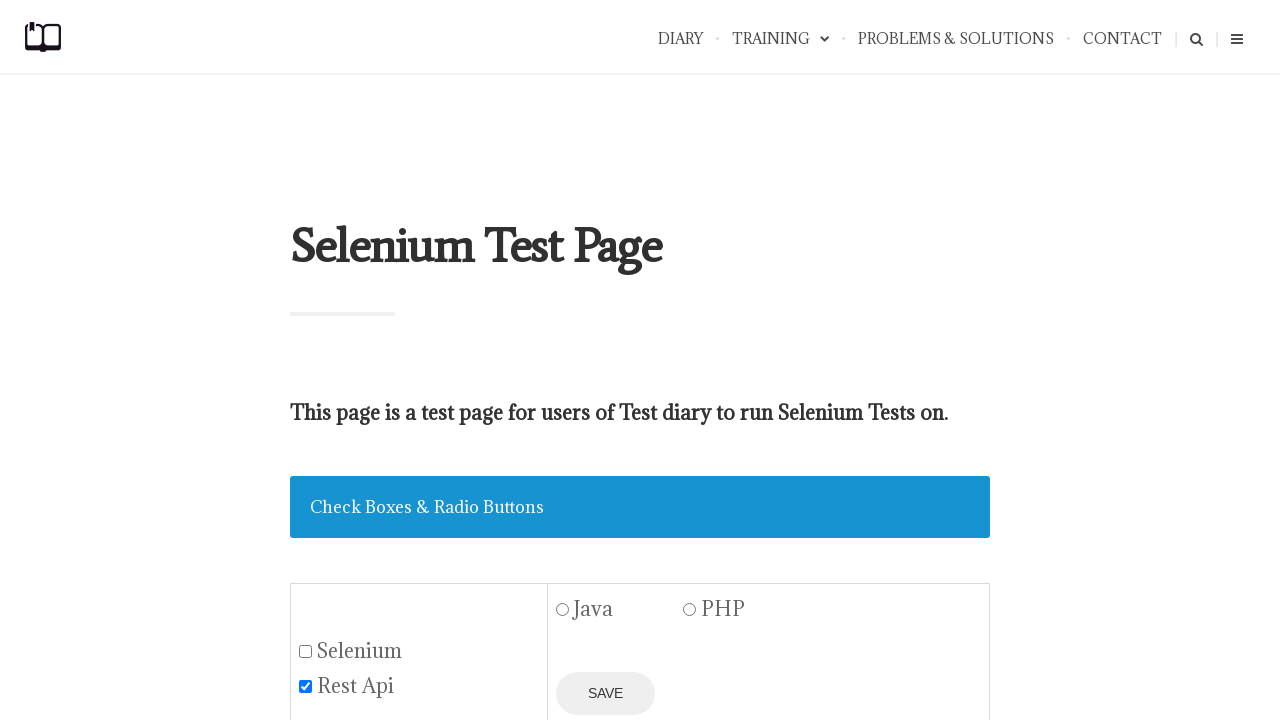

Waited for 'Open page in the same window' link to be visible
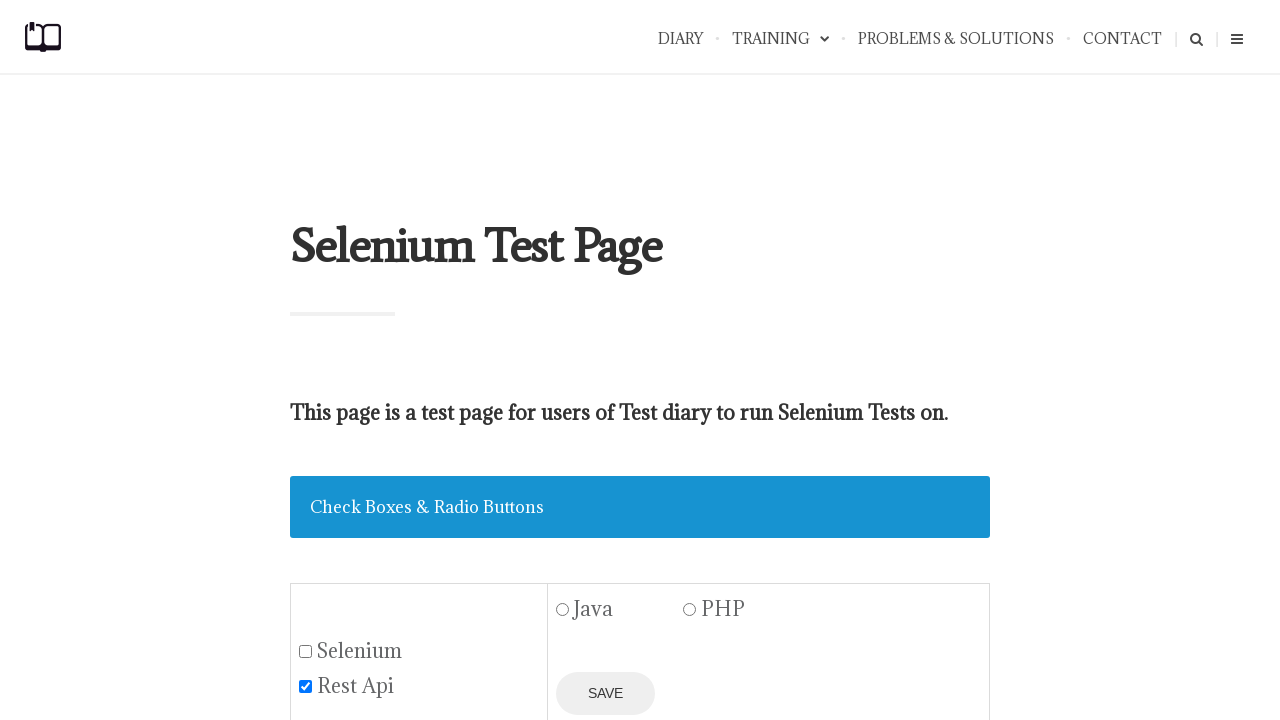

Located the 'Open page in the same window' link element
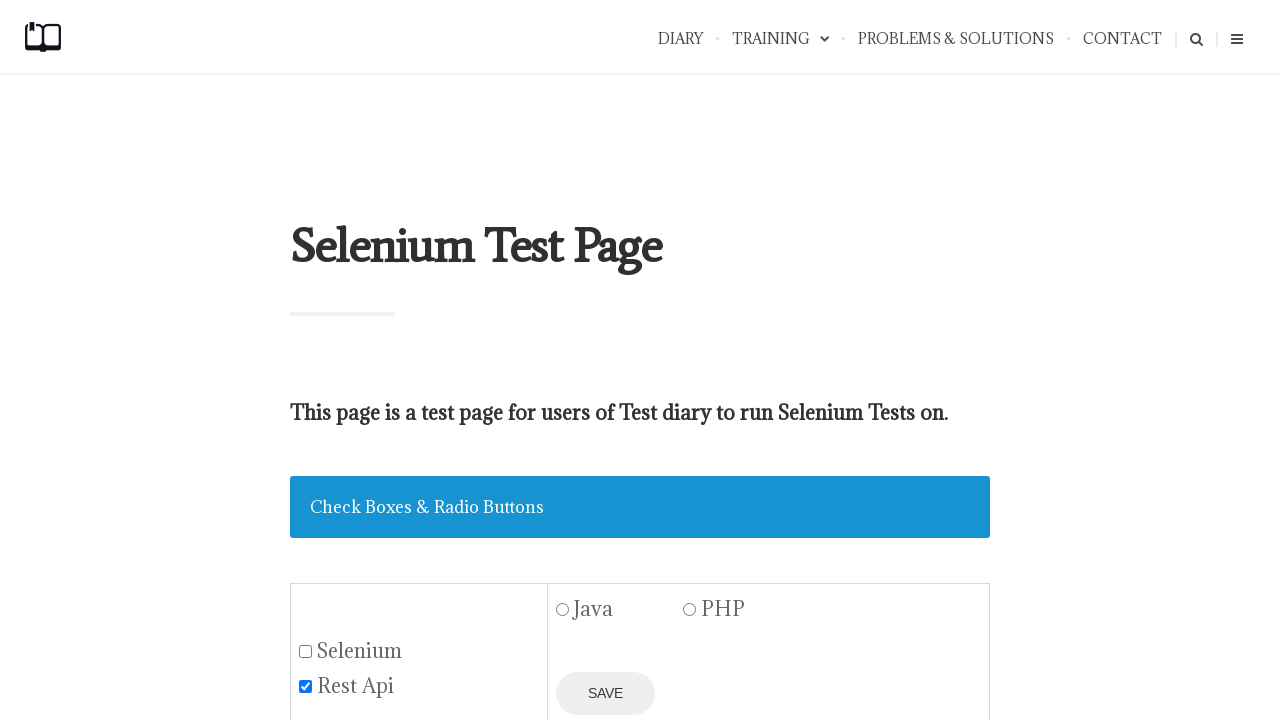

Scrolled the link element into view
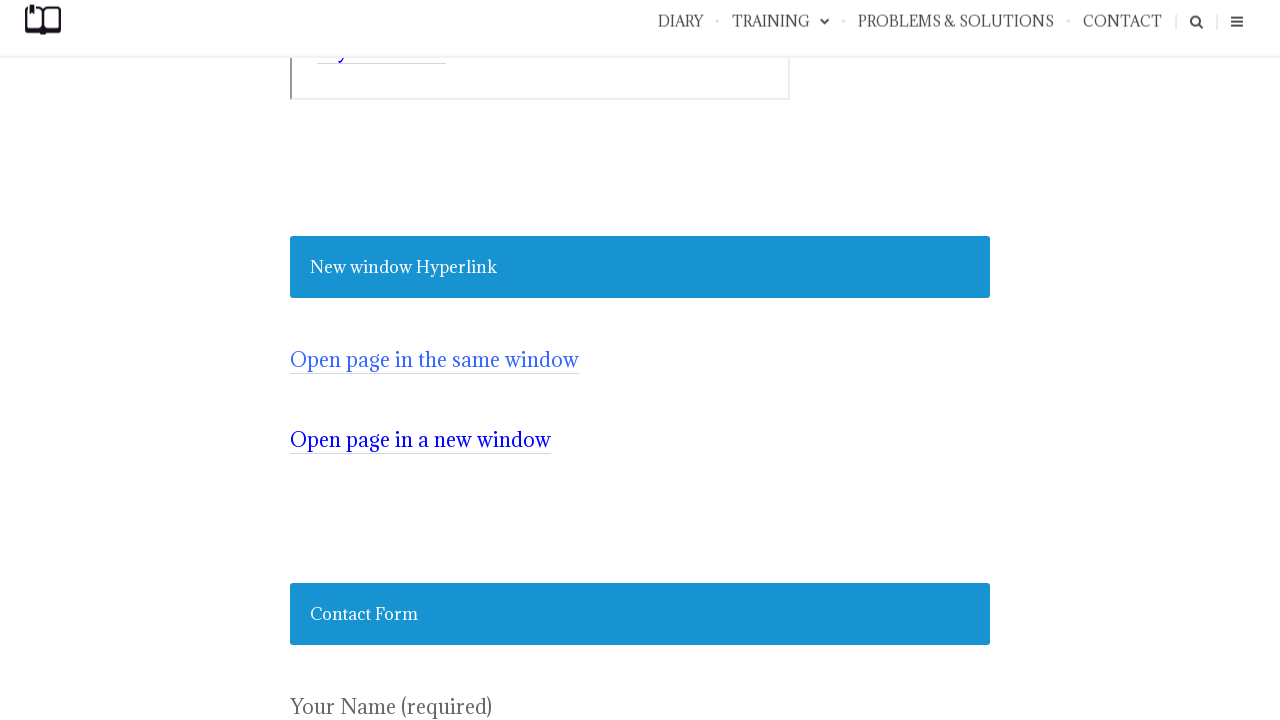

Clicked the link to open page in the same window at (434, 360) on text=Open page in the same window
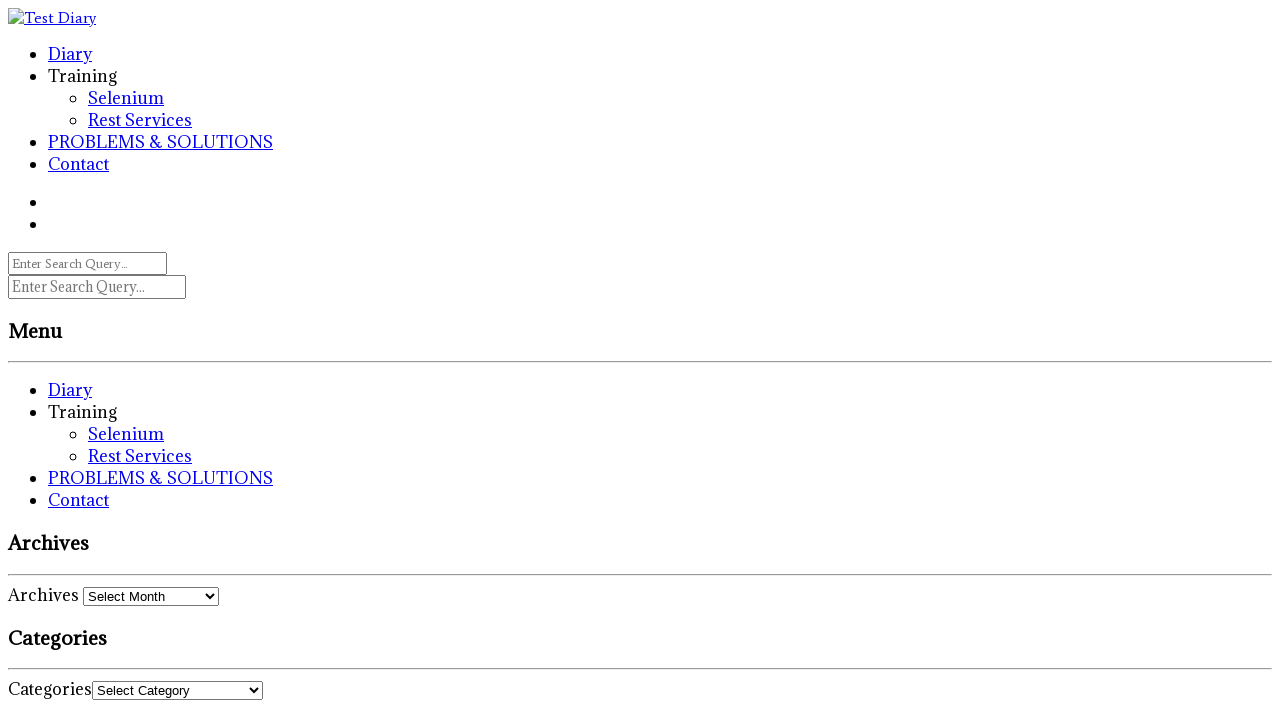

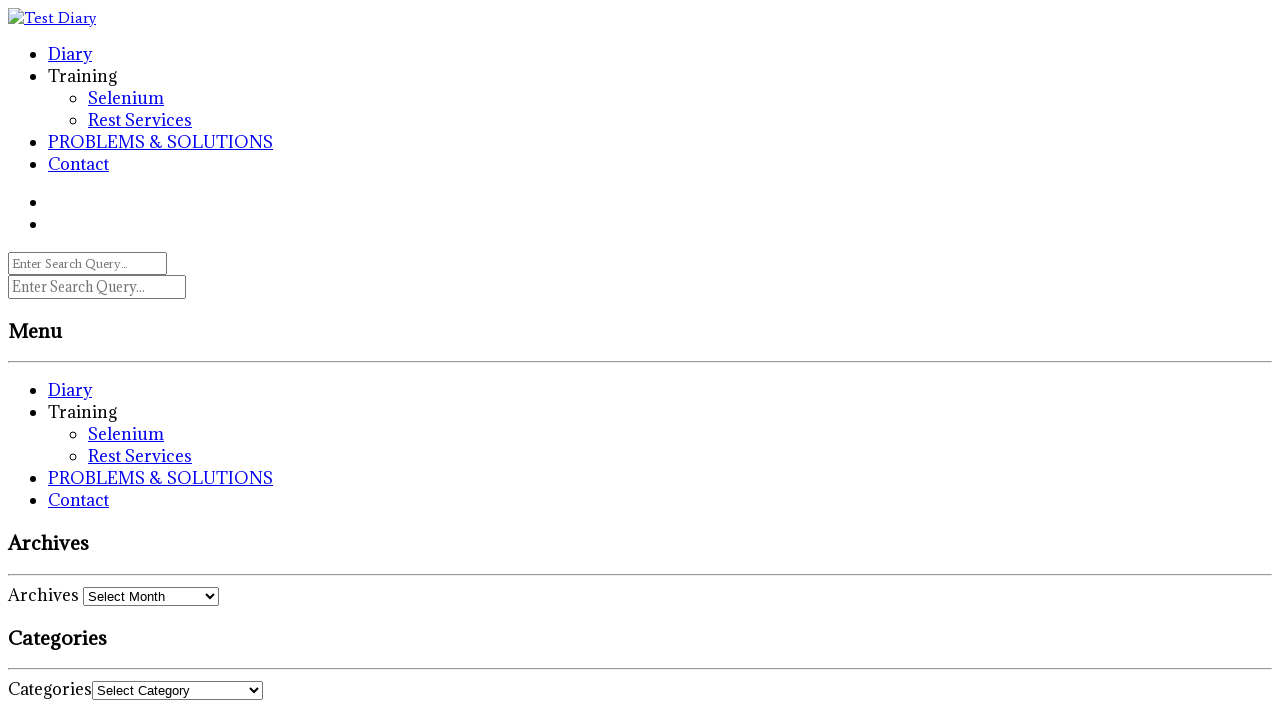